Tests an explicit wait scenario where the script waits for a price to change to $100, then clicks a book button, calculates a mathematical answer based on a displayed value, and submits the result.

Starting URL: http://suninjuly.github.io/explicit_wait2.html

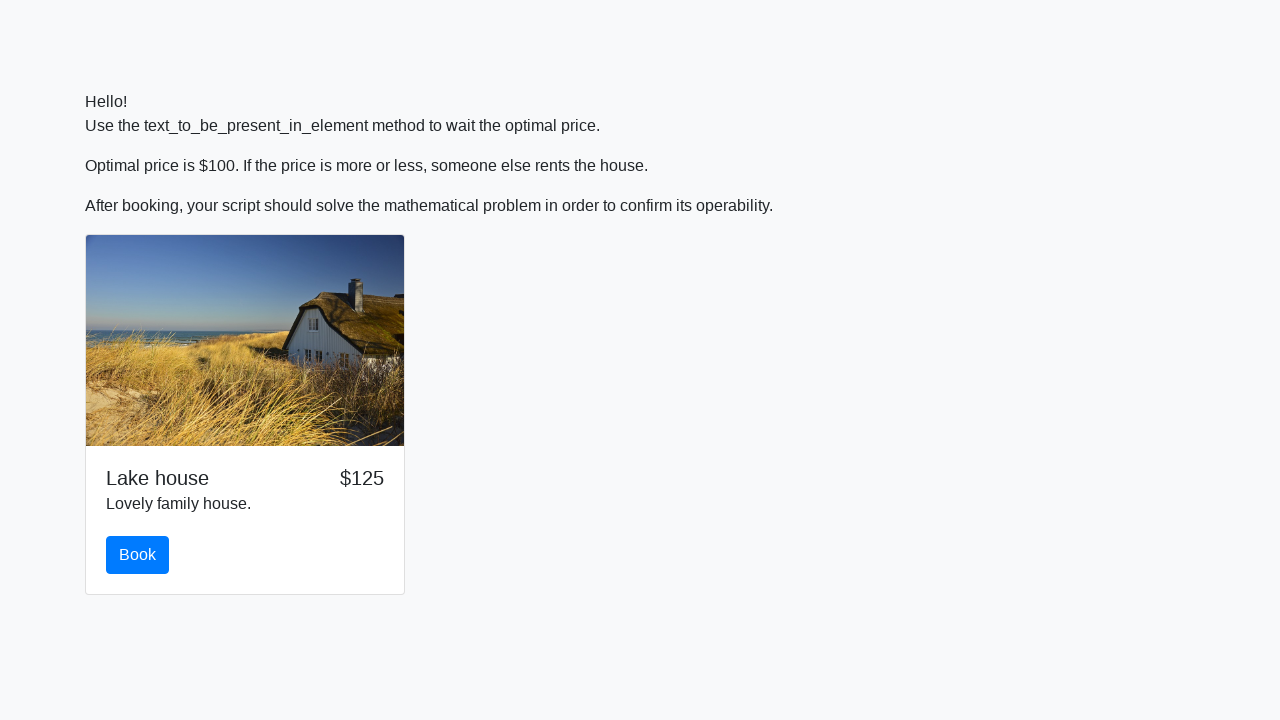

Waited for price to change to $100
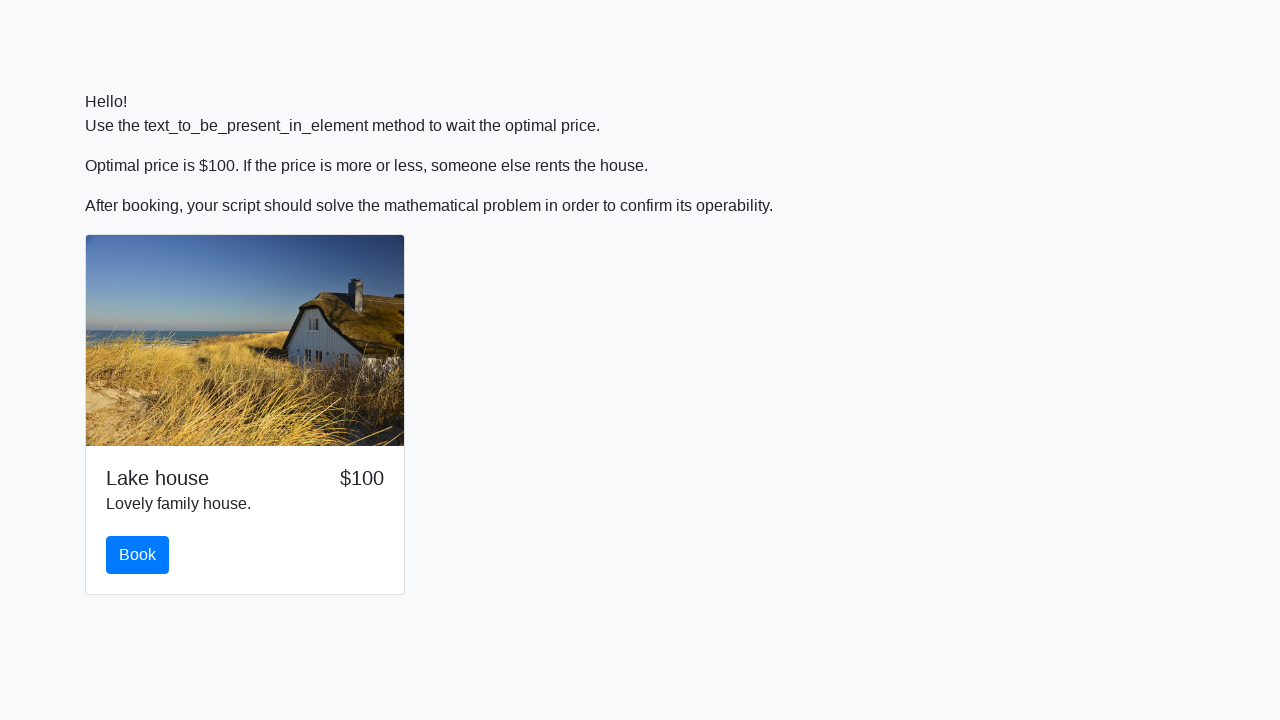

Clicked the book button at (138, 555) on #book
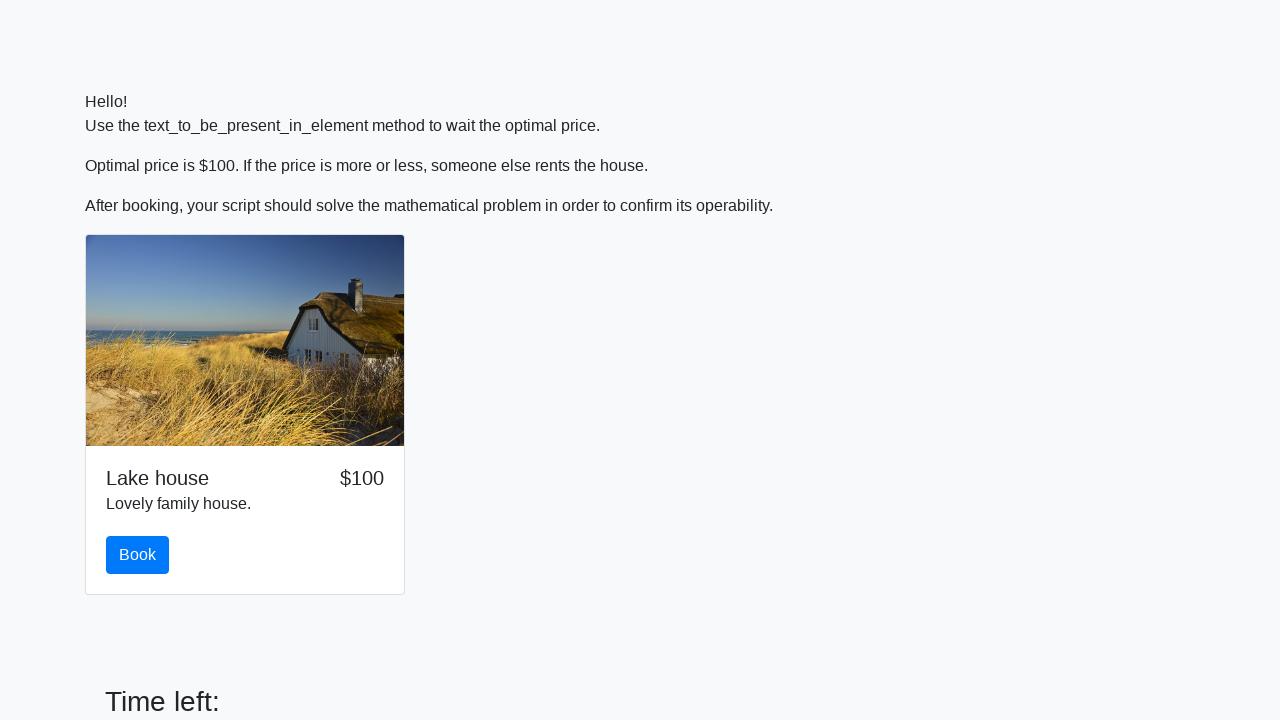

Retrieved input value: 183
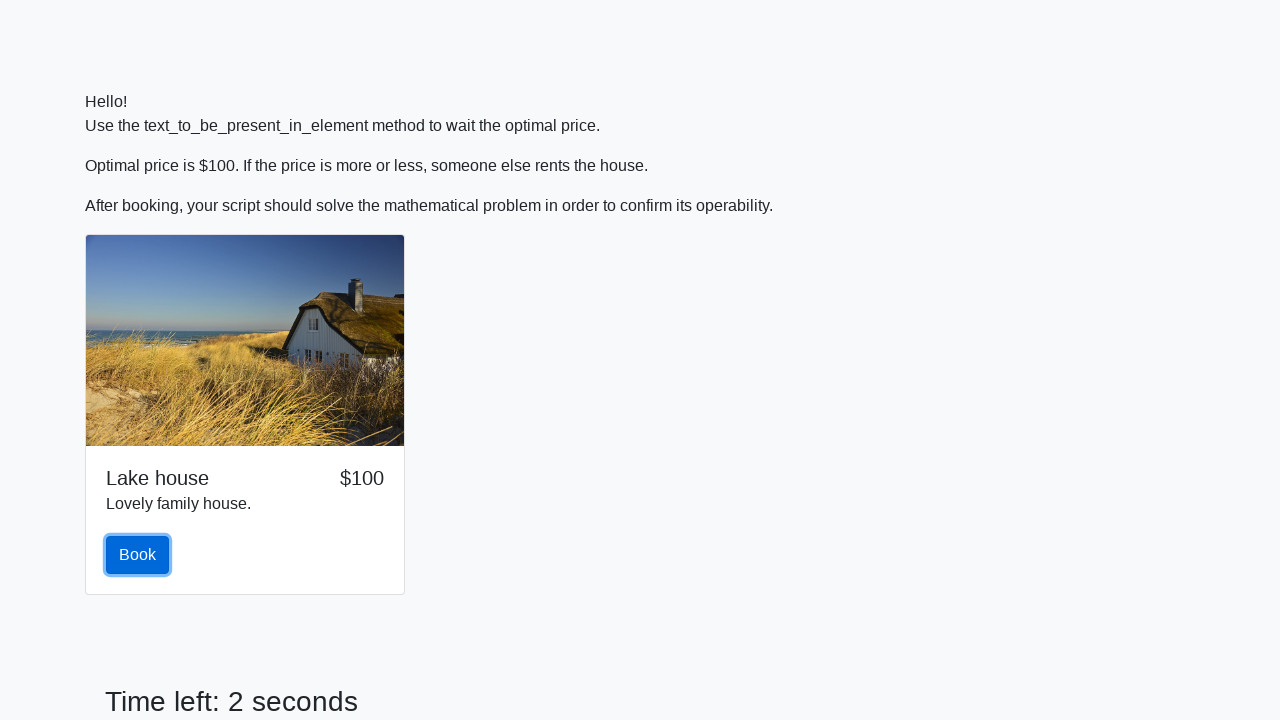

Calculated mathematical answer: 2.1405560315937113
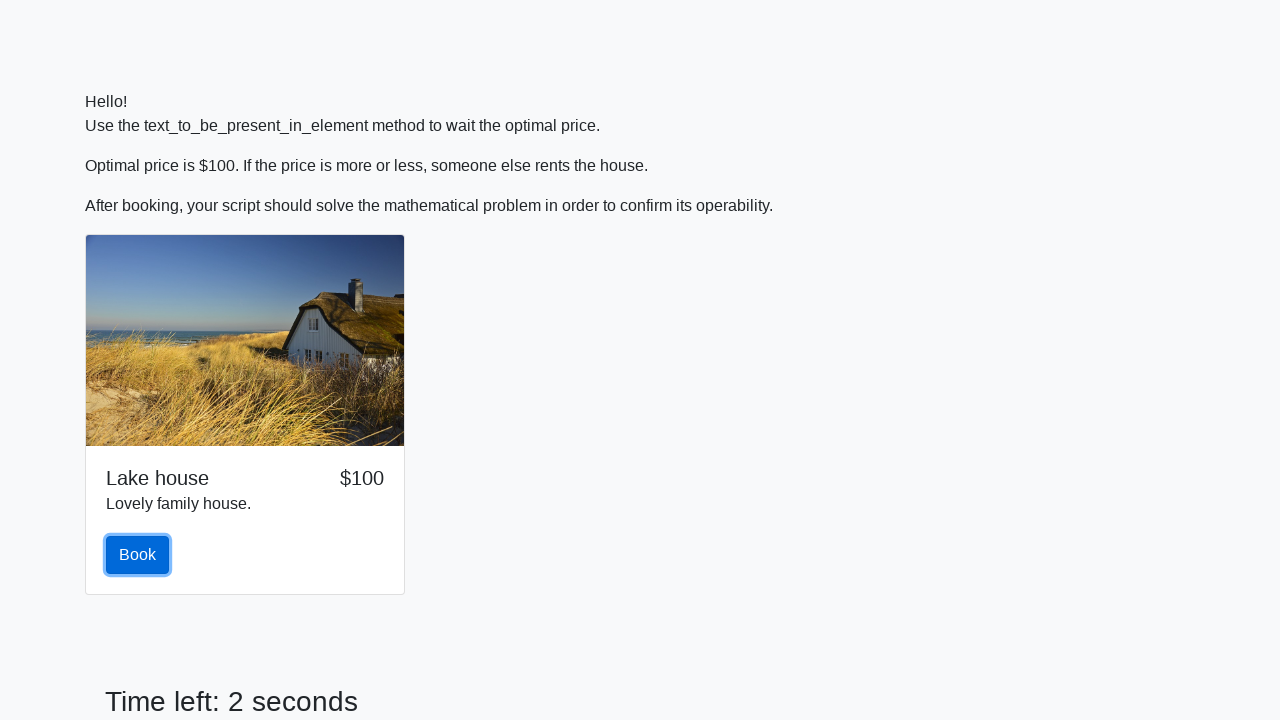

Filled answer field with calculated value: 2.1405560315937113 on #answer
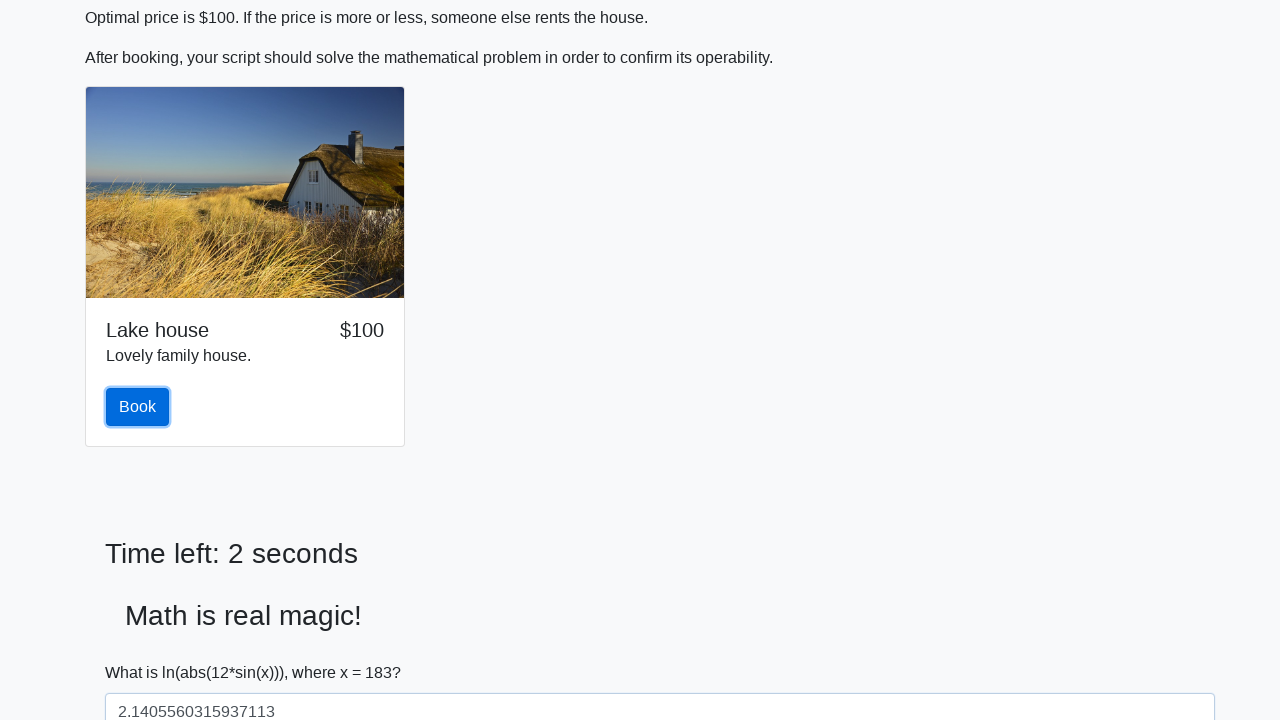

Clicked the solve button to submit answer at (143, 651) on #solve
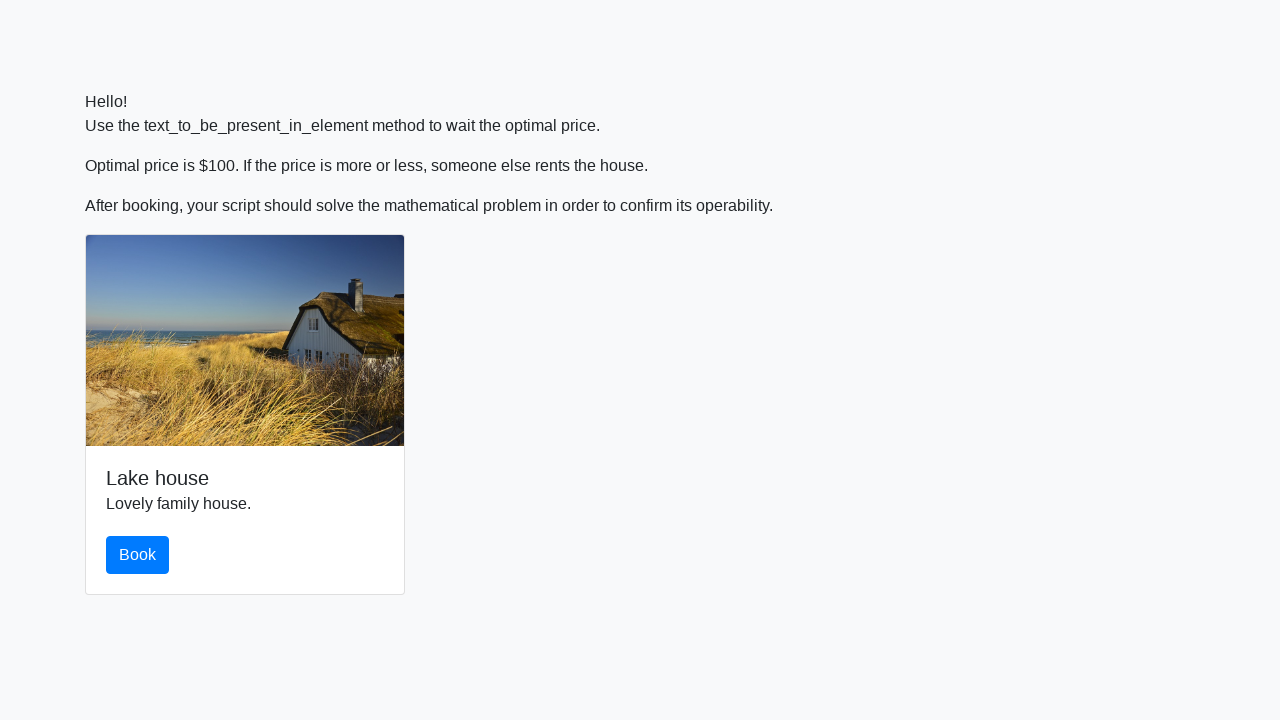

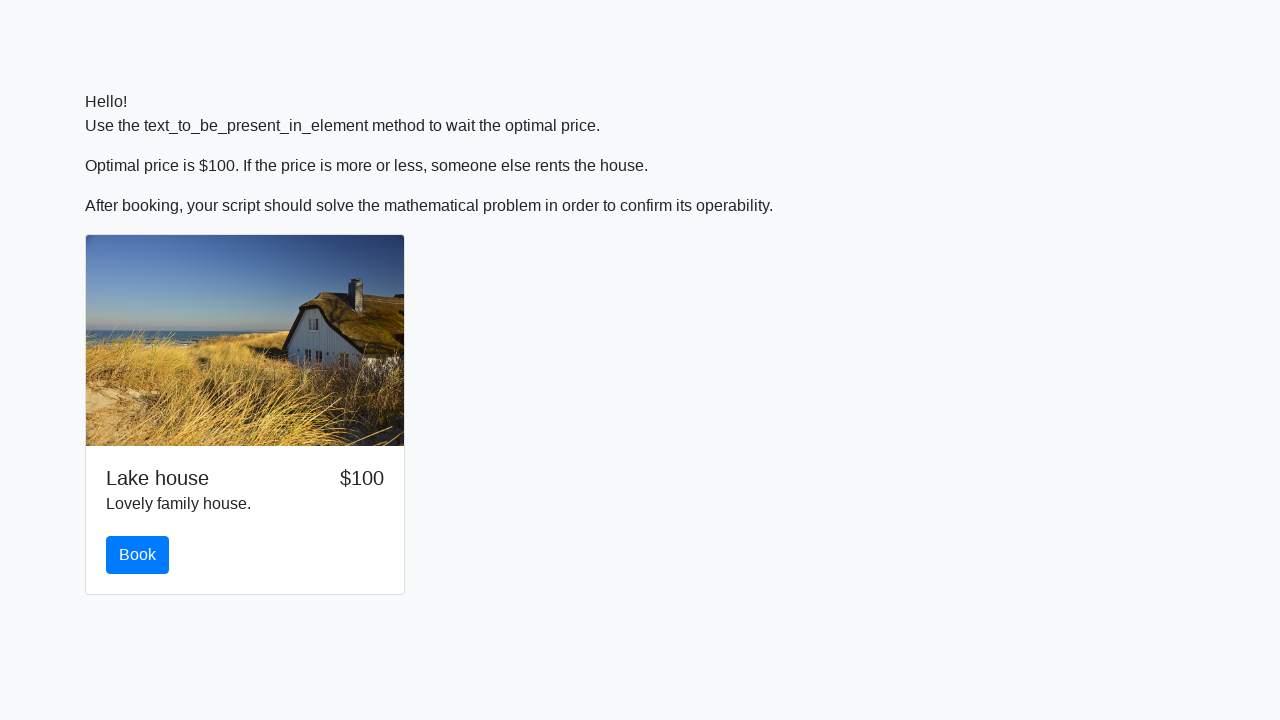